Navigates to the QEdge Tech website and waits for the page to fully load

Starting URL: https://www.qedgetech.com/

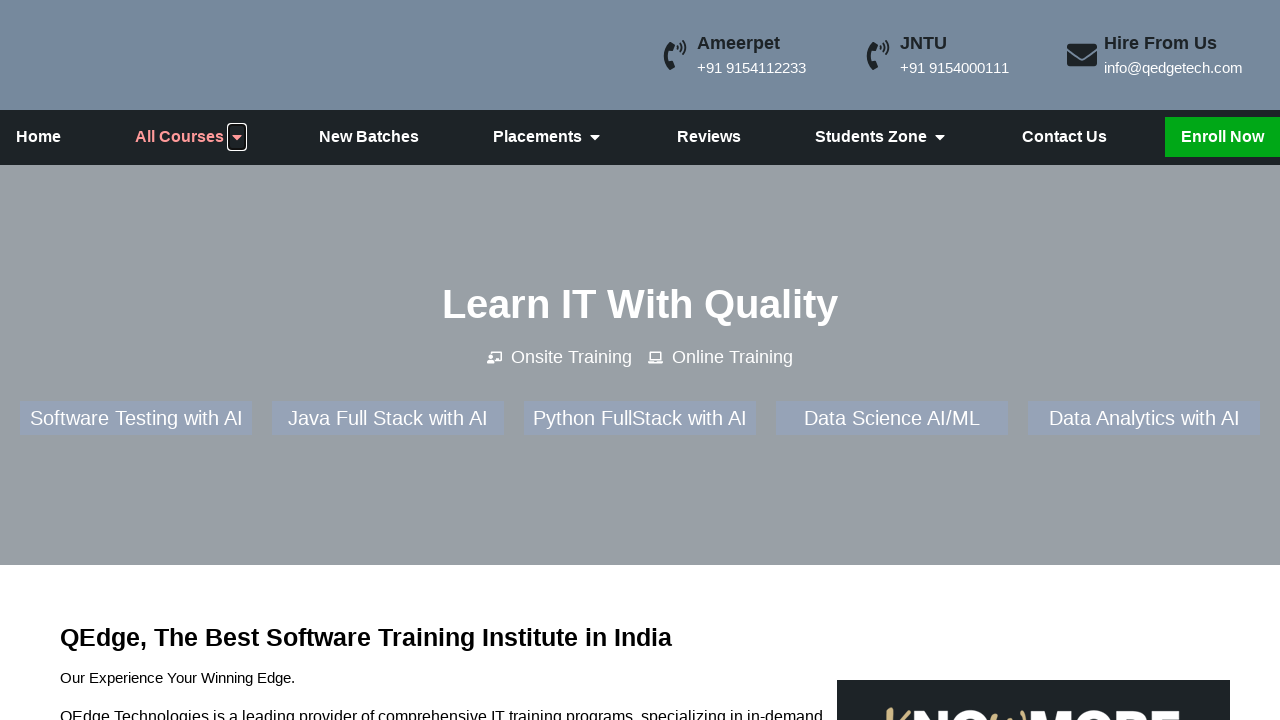

Navigated to QEdge Tech website
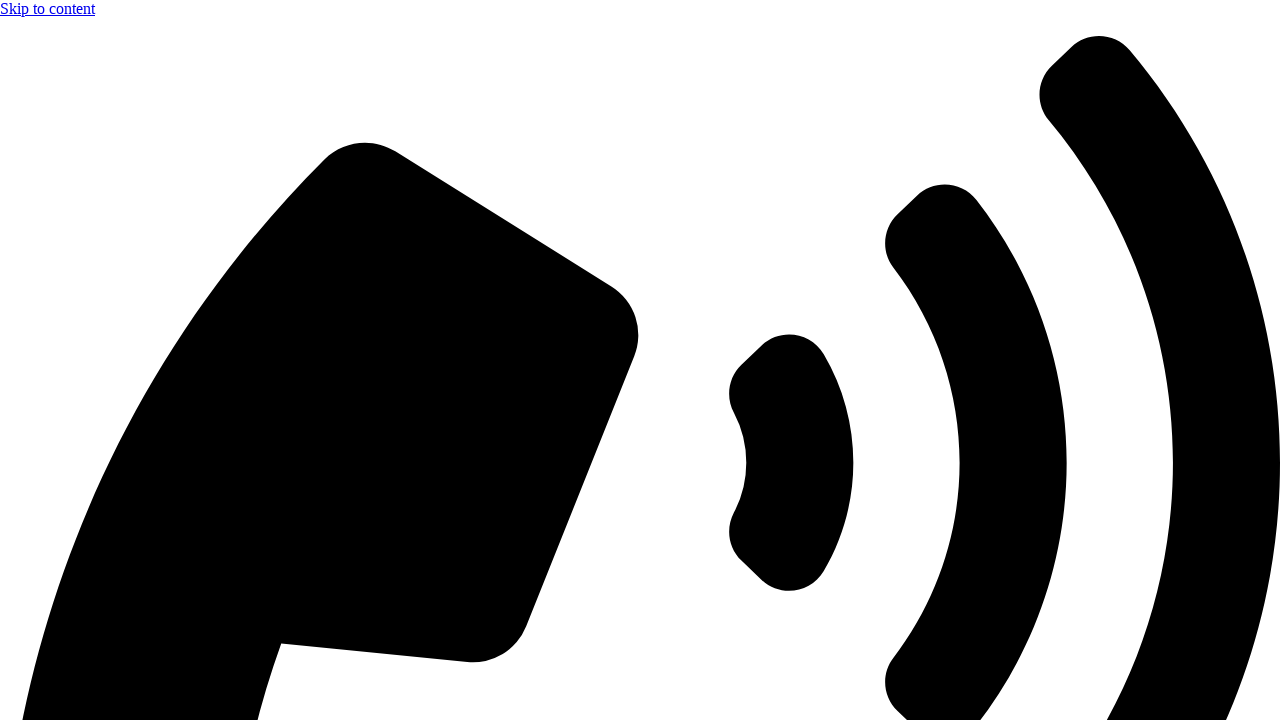

Page fully loaded - network idle state reached
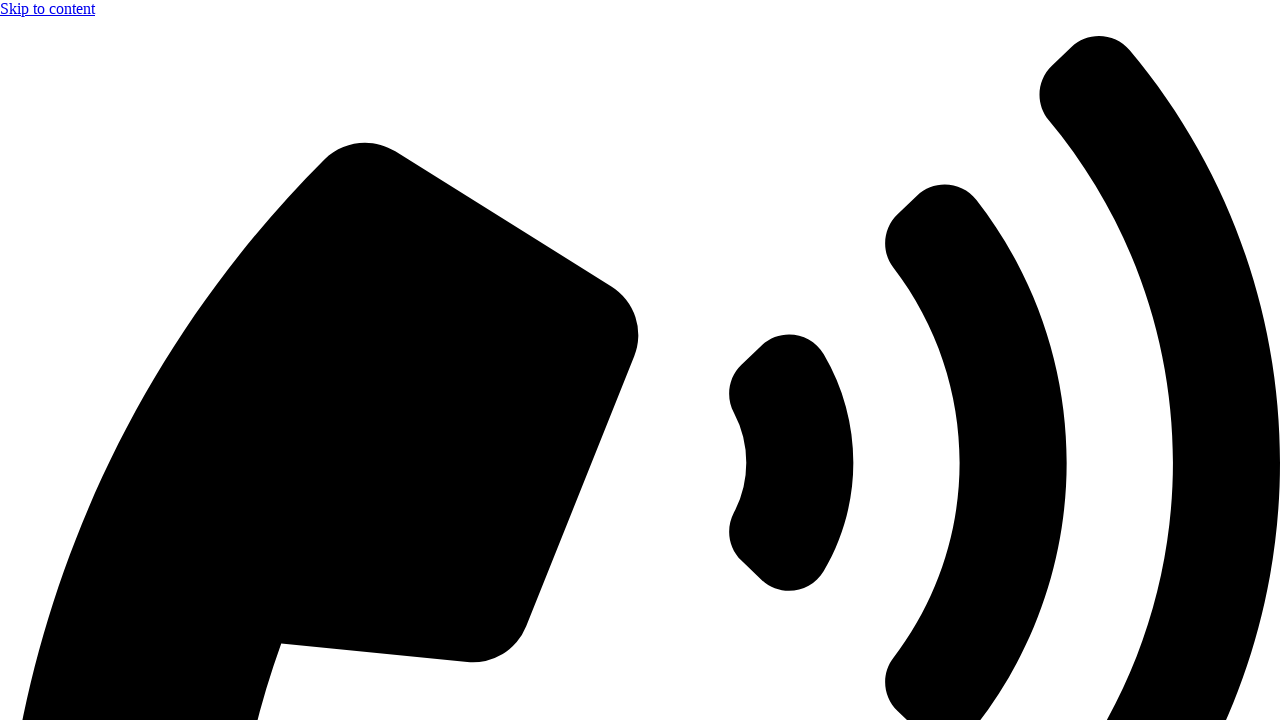

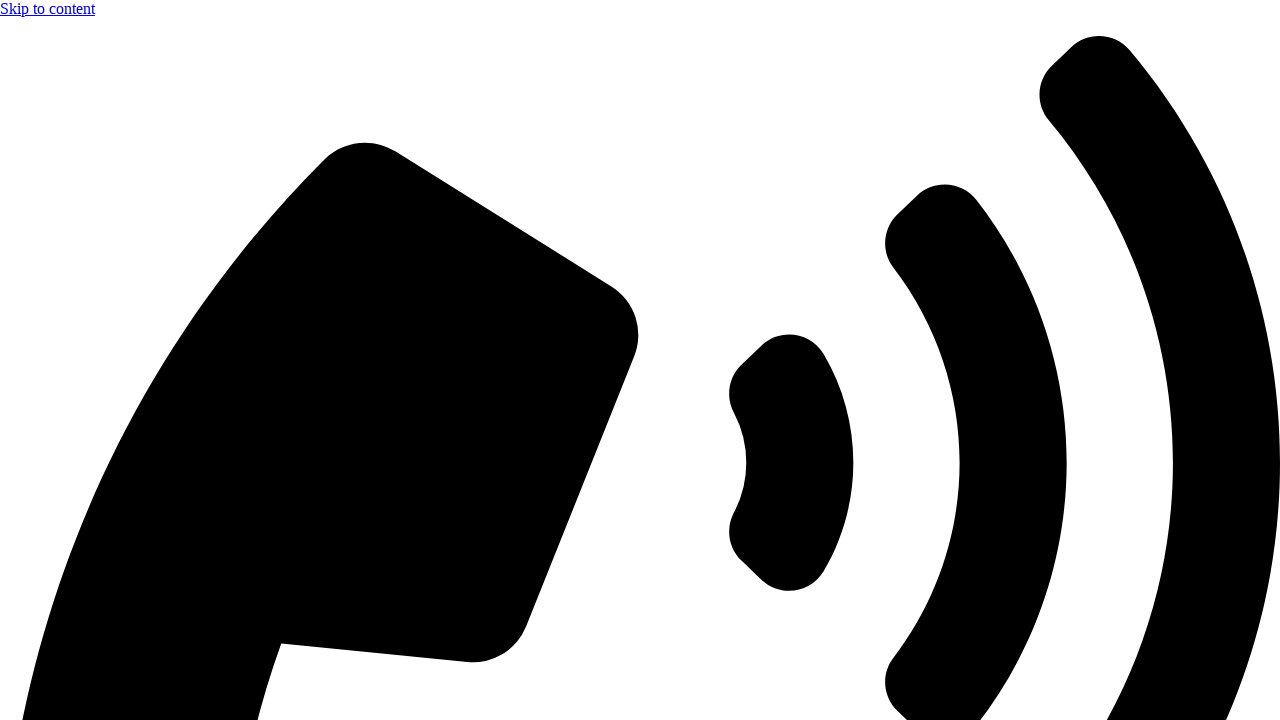